Tests enable/disable functionality by verifying an input field is initially disabled, clicking the Enable button, and confirming the field becomes enabled.

Starting URL: https://the-internet.herokuapp.com/

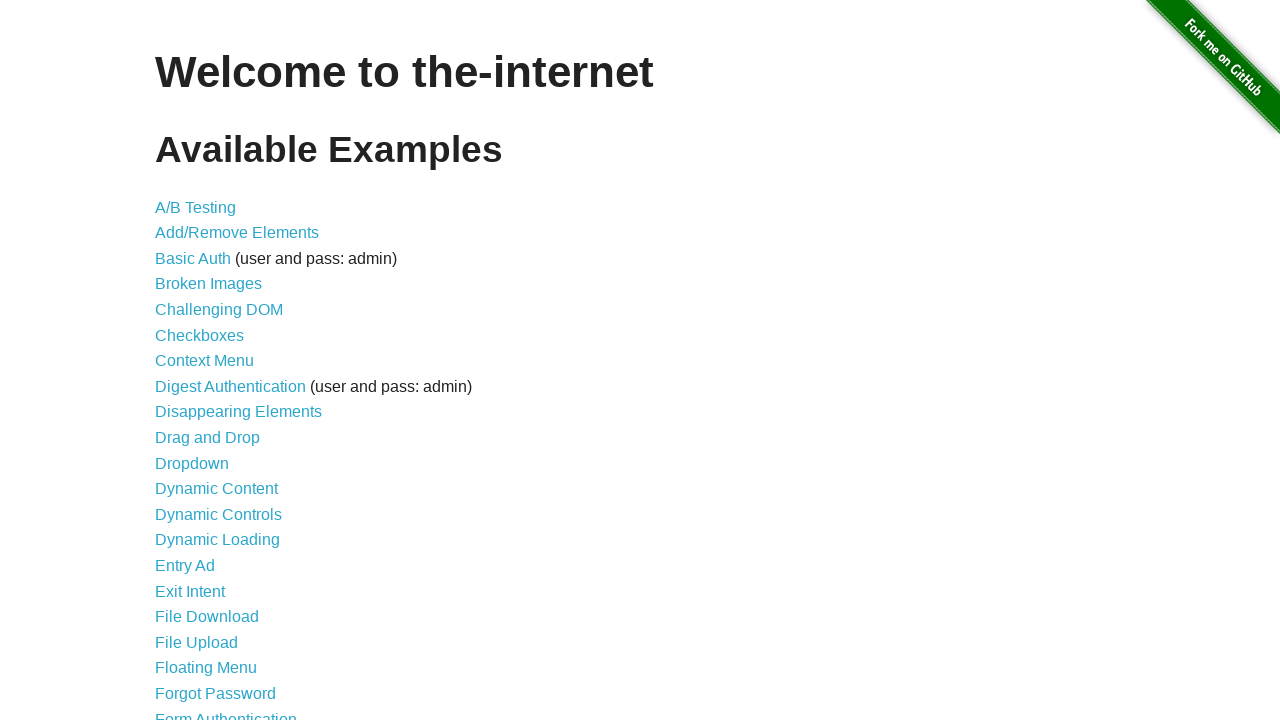

Clicked on Dynamic Controls link at (218, 514) on text=Dynamic Controls
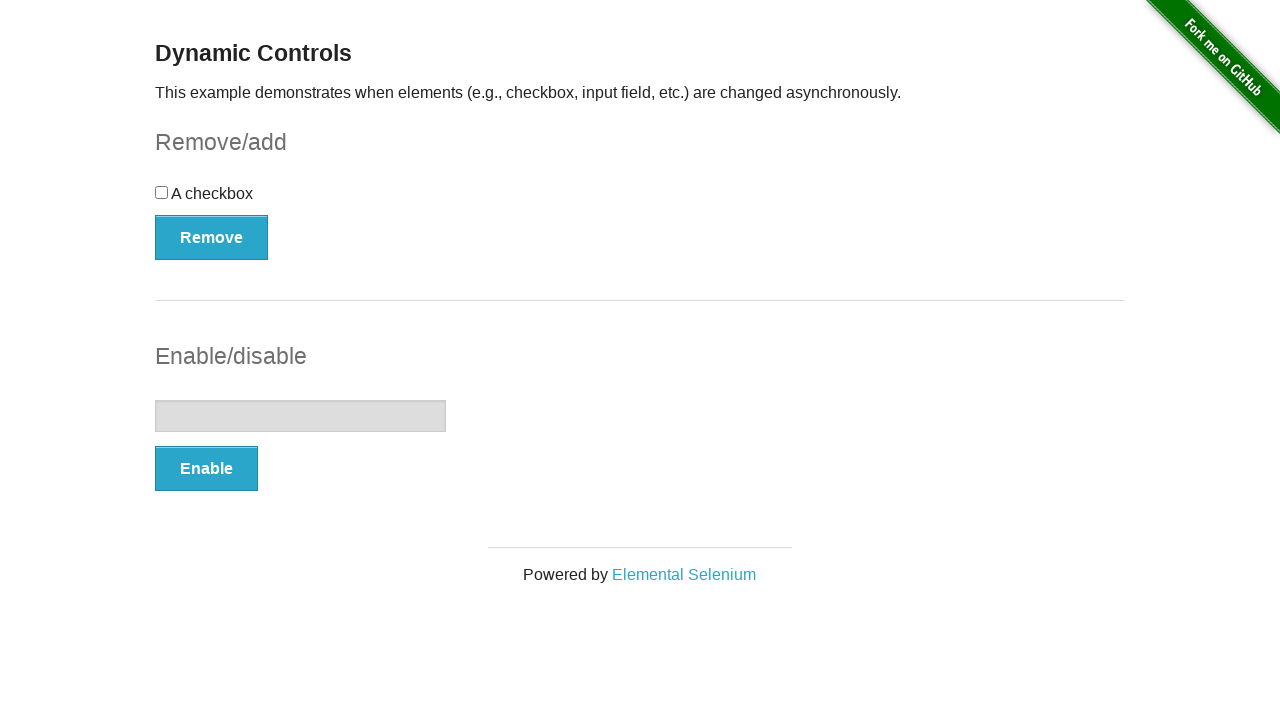

Located input field element
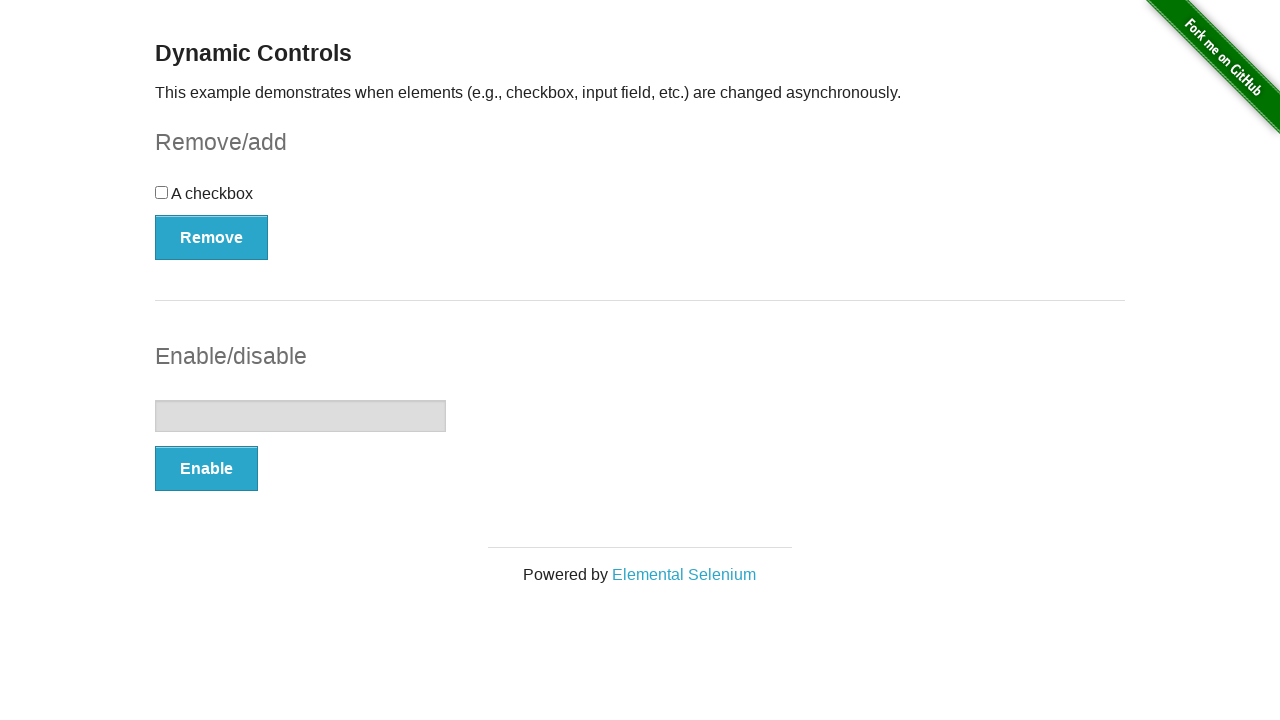

Verified input field is initially disabled
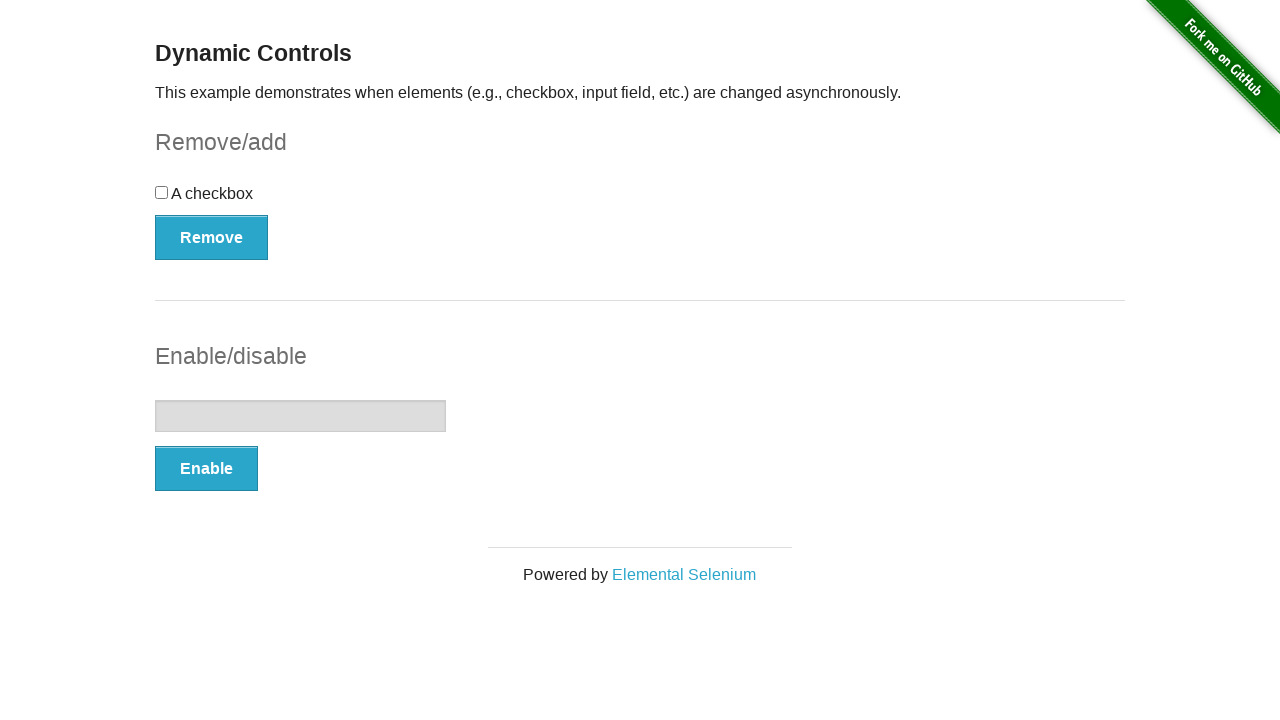

Clicked the Enable button at (206, 469) on #input-example > button
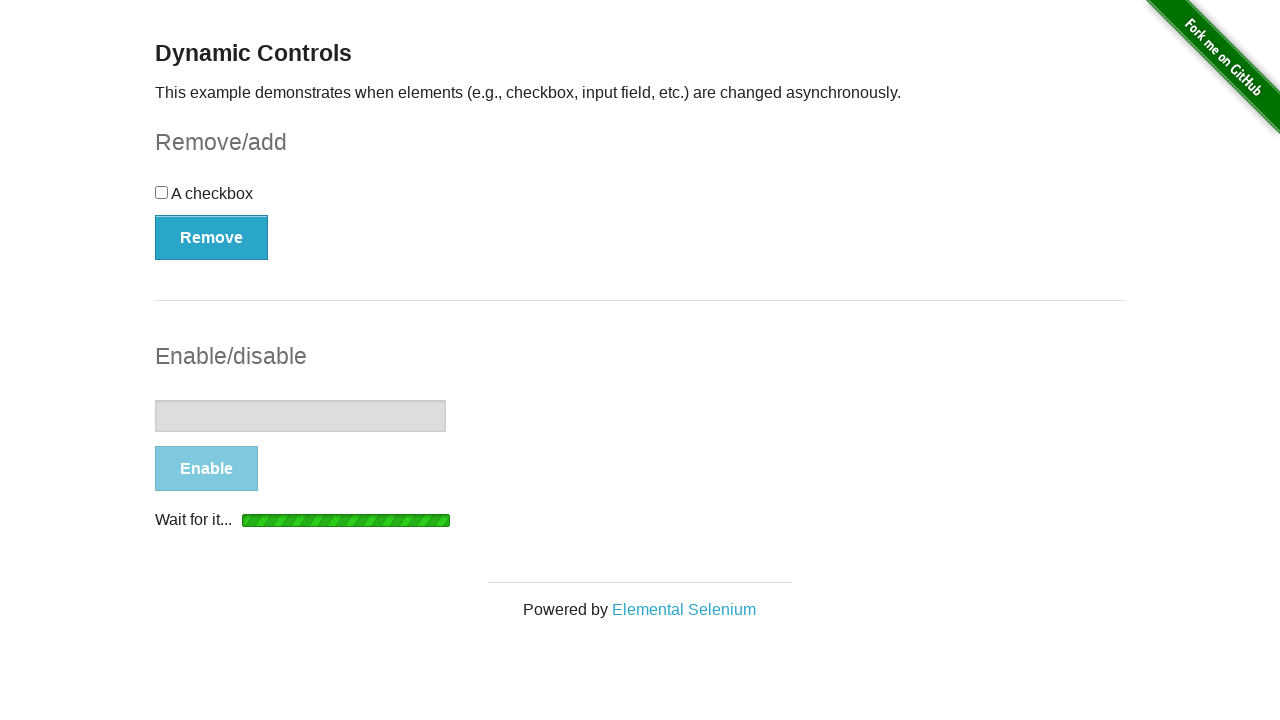

Input field became enabled
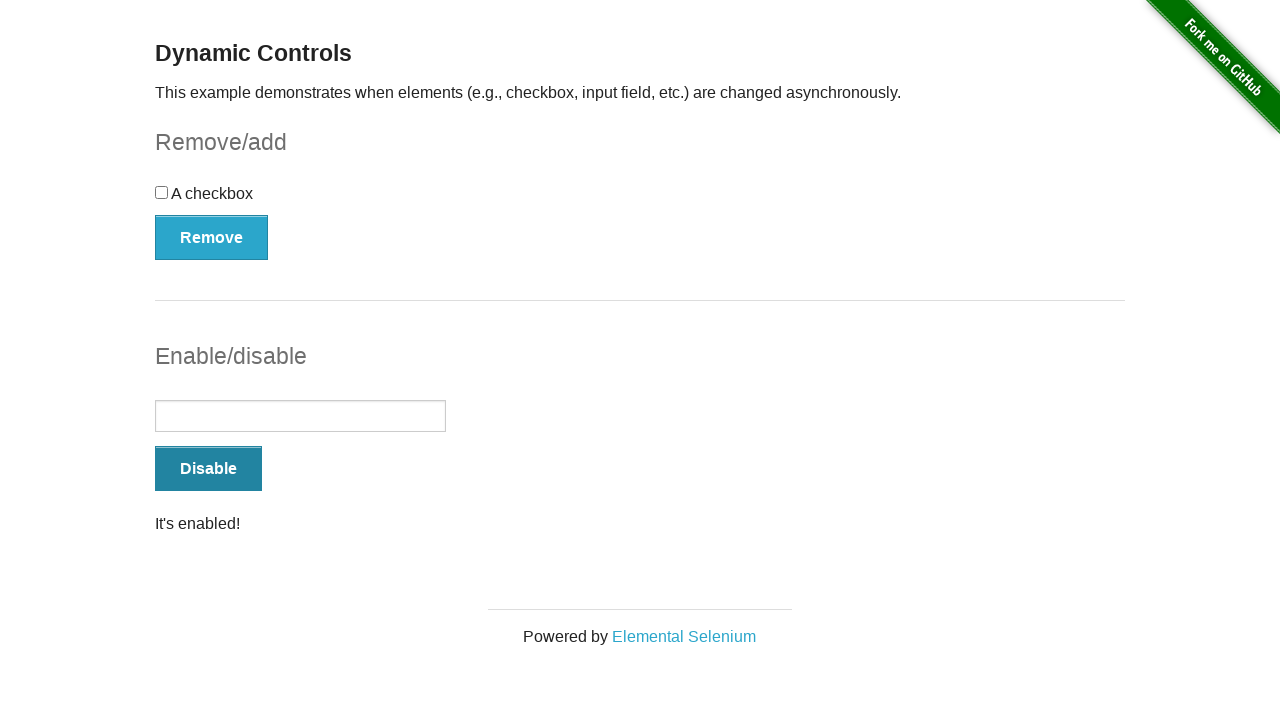

Verified input field is now enabled
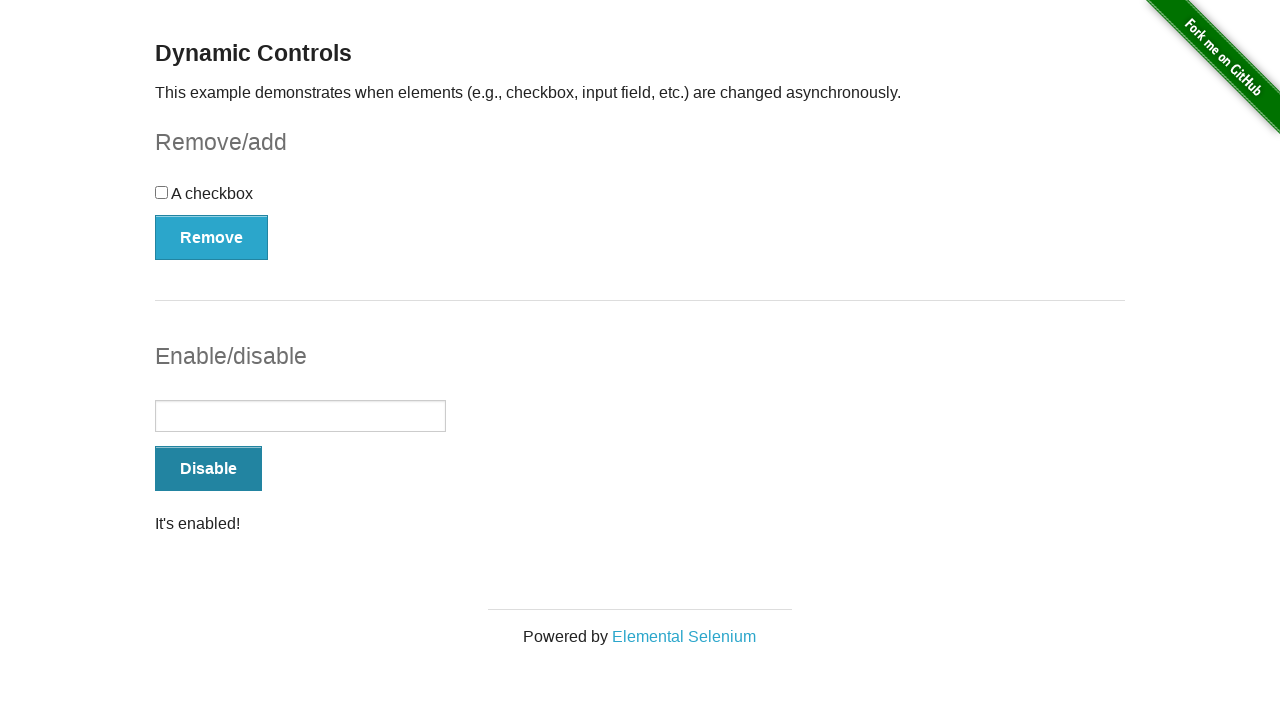

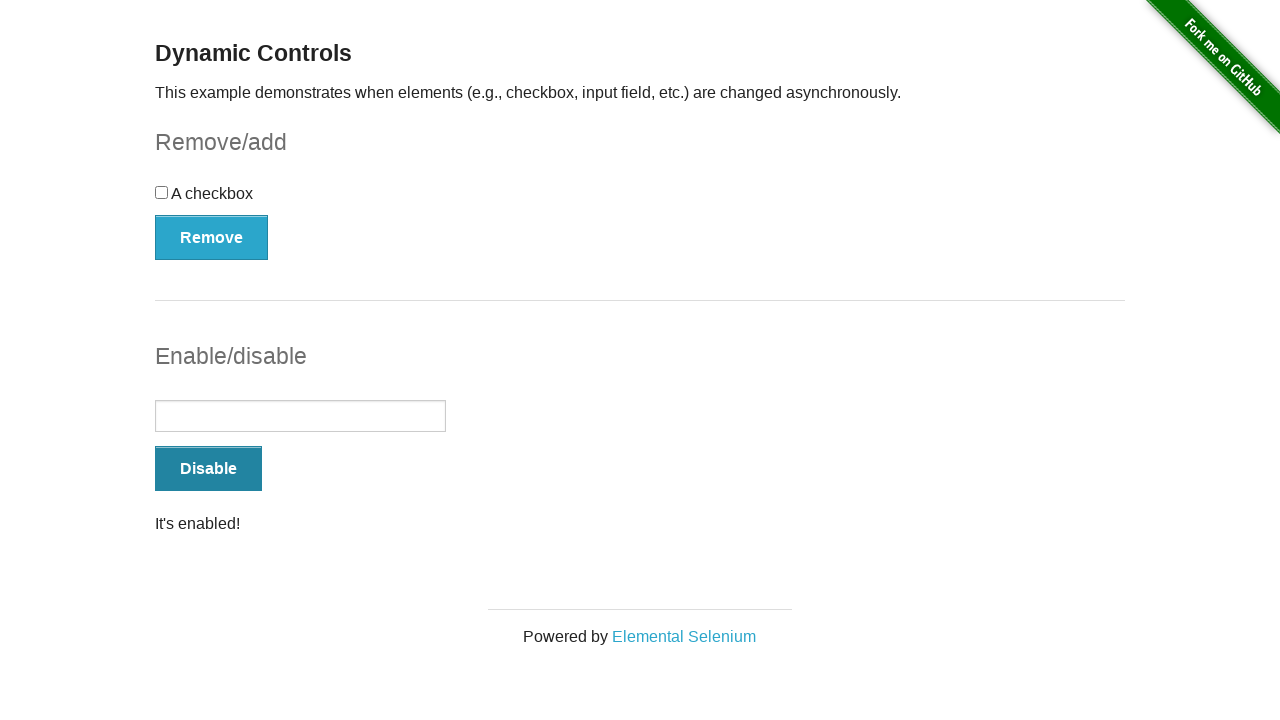